Tests the login form's error handling by entering invalid credentials and verifying that the appropriate error message is displayed when authentication fails.

Starting URL: https://www.saucedemo.com/

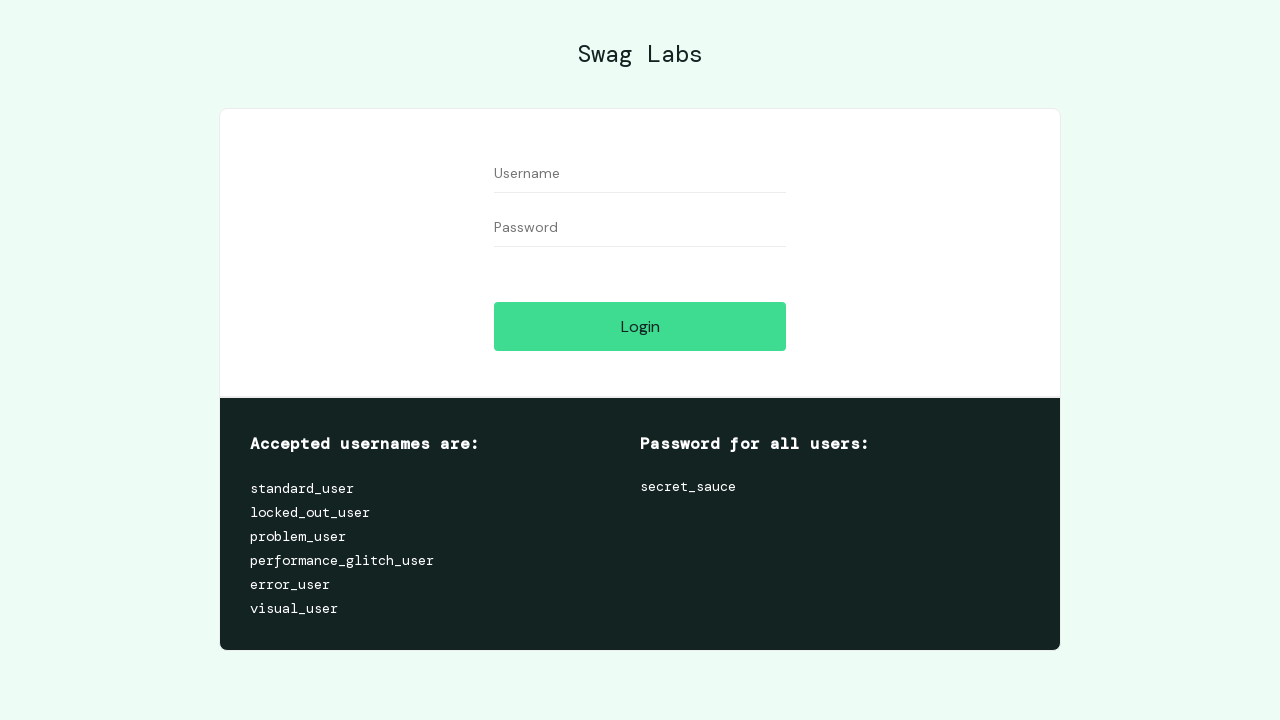

Username field is visible
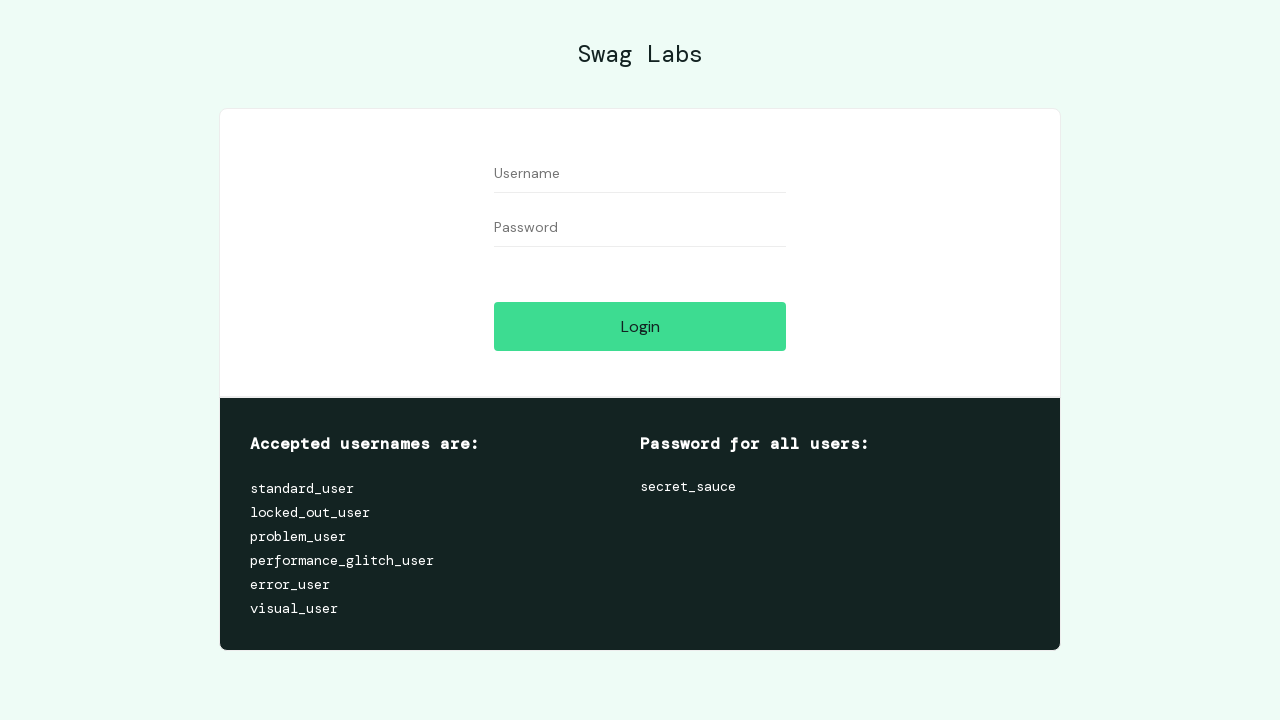

Filled username field with invalid value '1' on [data-test='username']
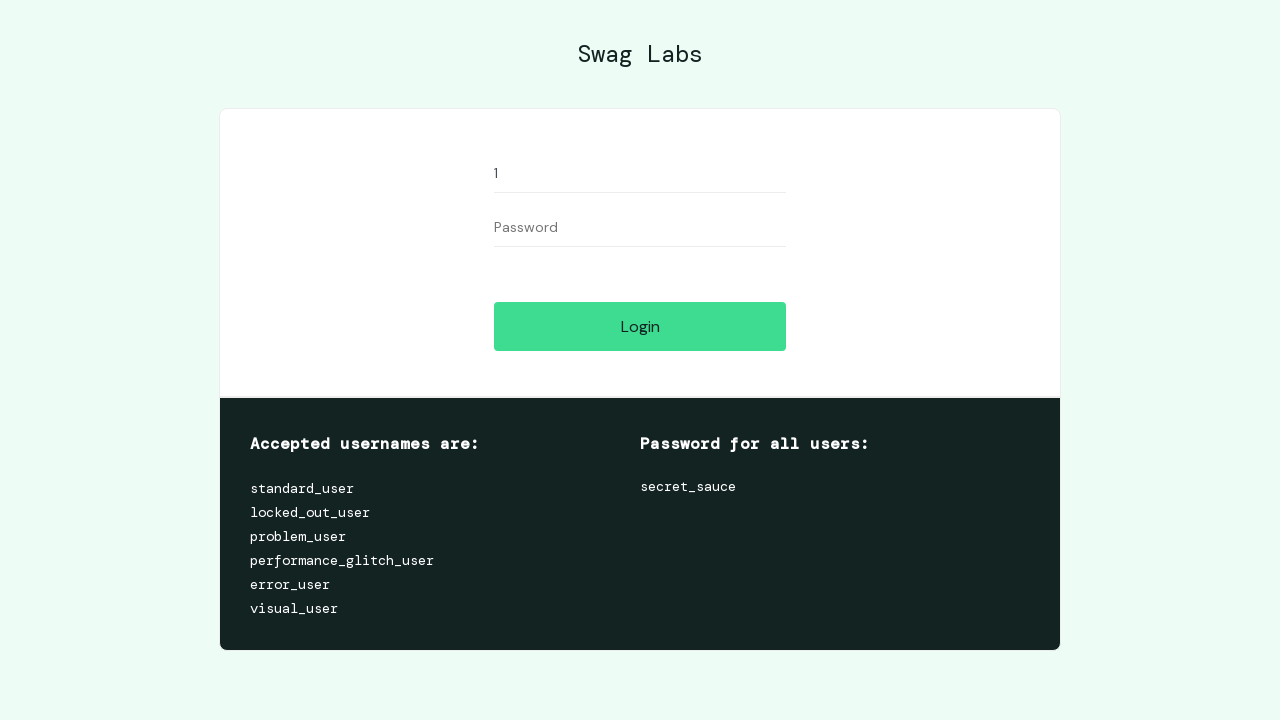

Password field is visible
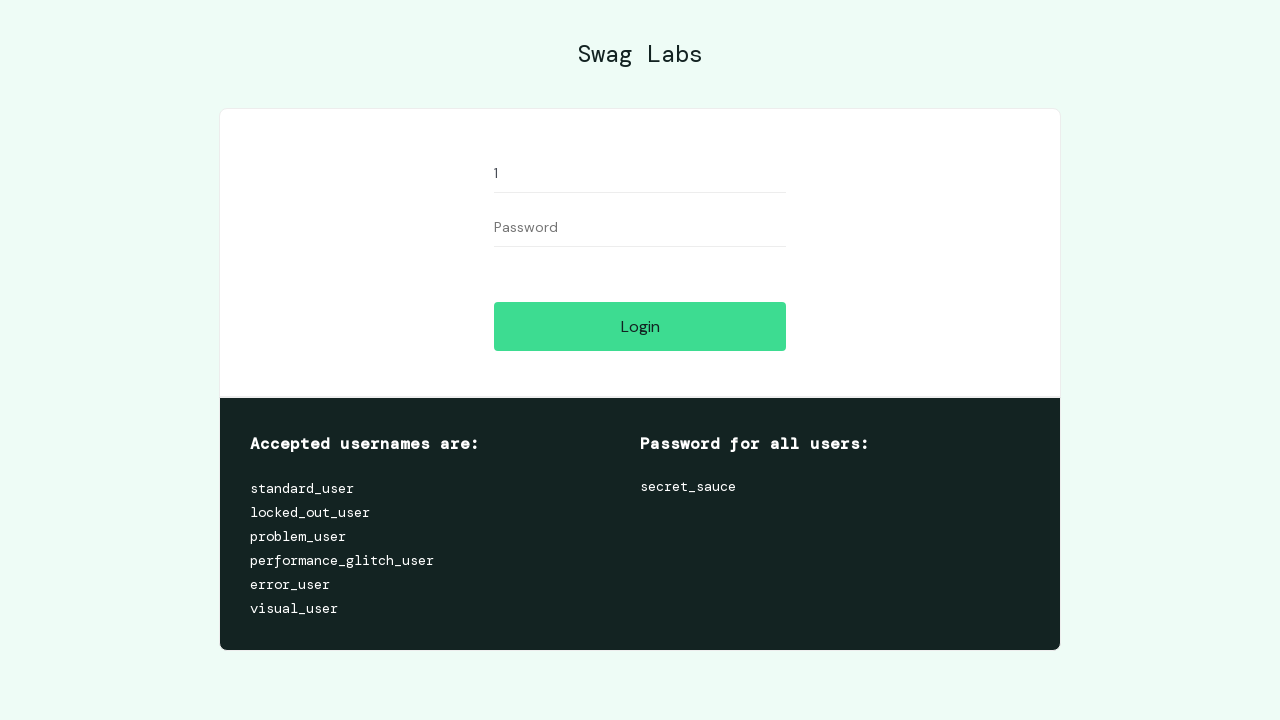

Clicked on password field at (640, 228) on [data-test='password']
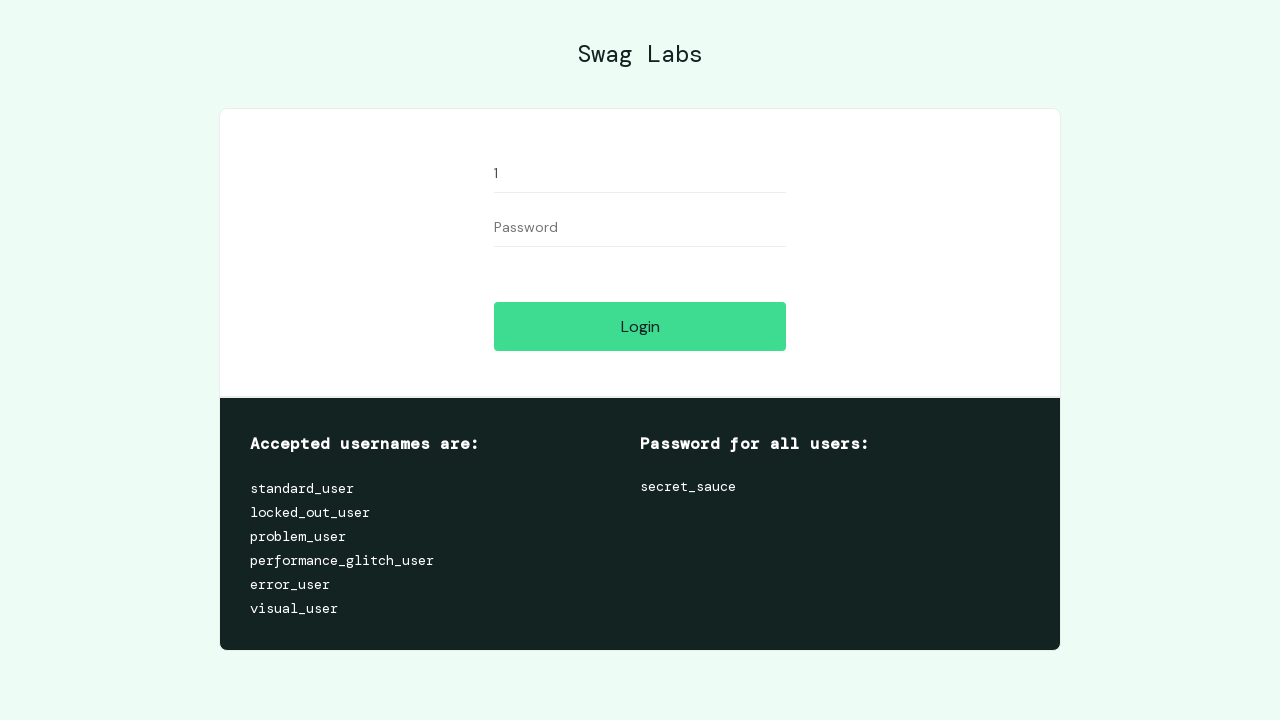

Filled password field with invalid value '1' on [data-test='password']
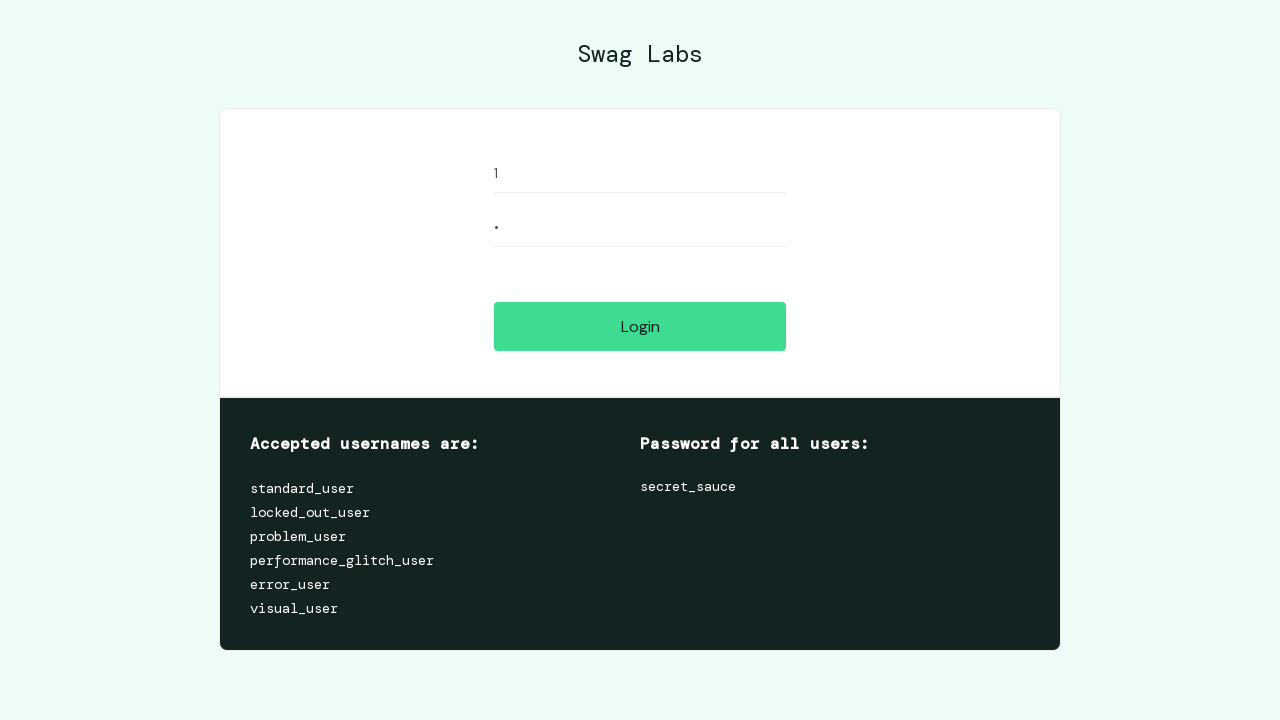

Login button is visible
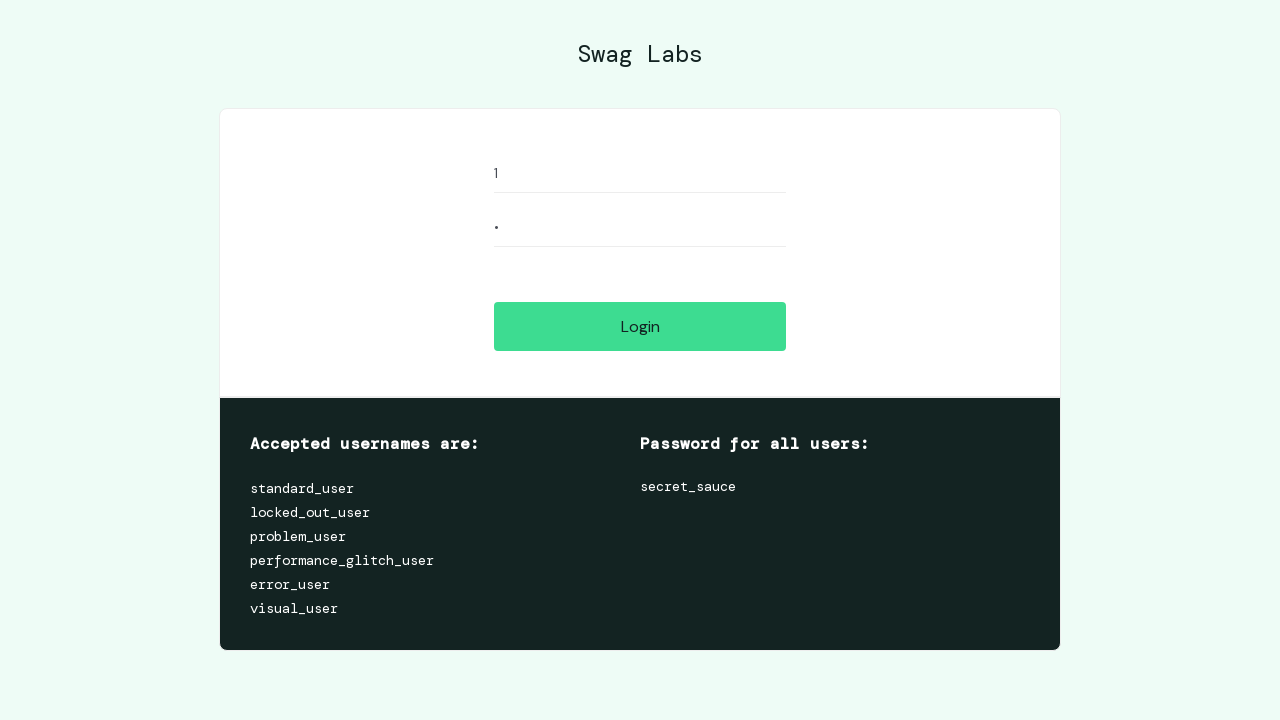

Clicked login button with invalid credentials at (640, 326) on [data-test='login-button']
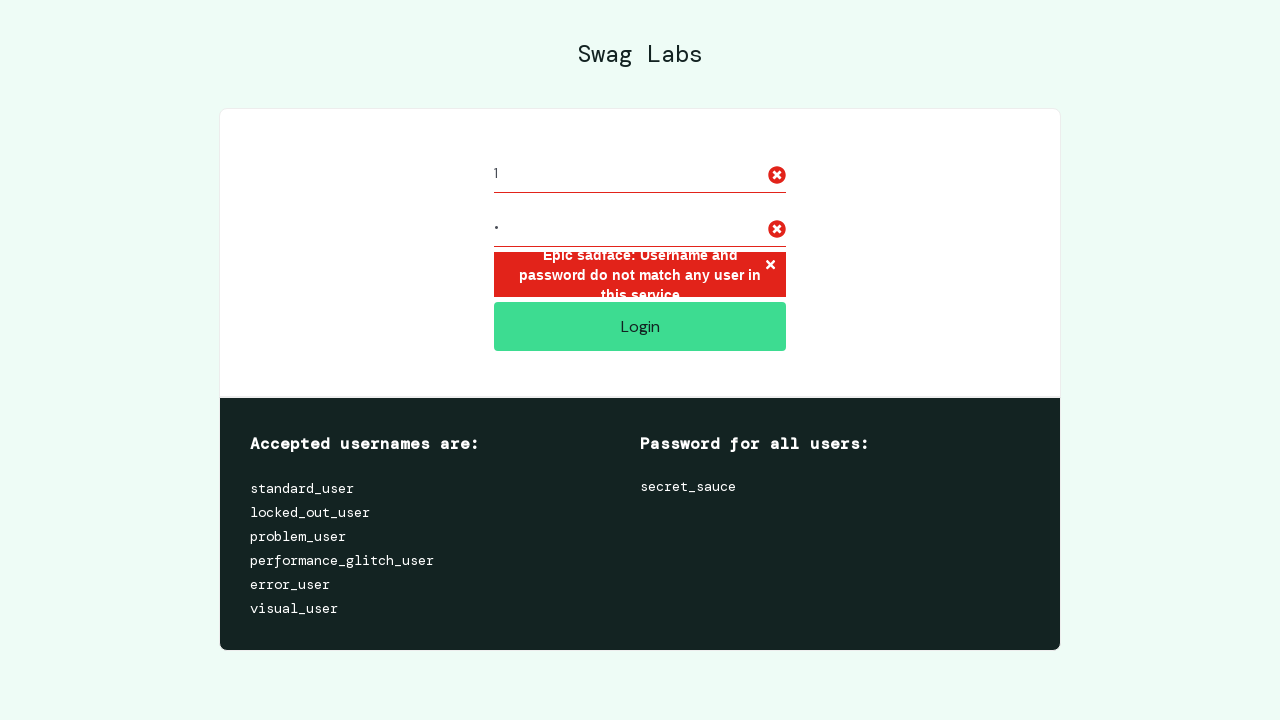

Error message appeared on login form
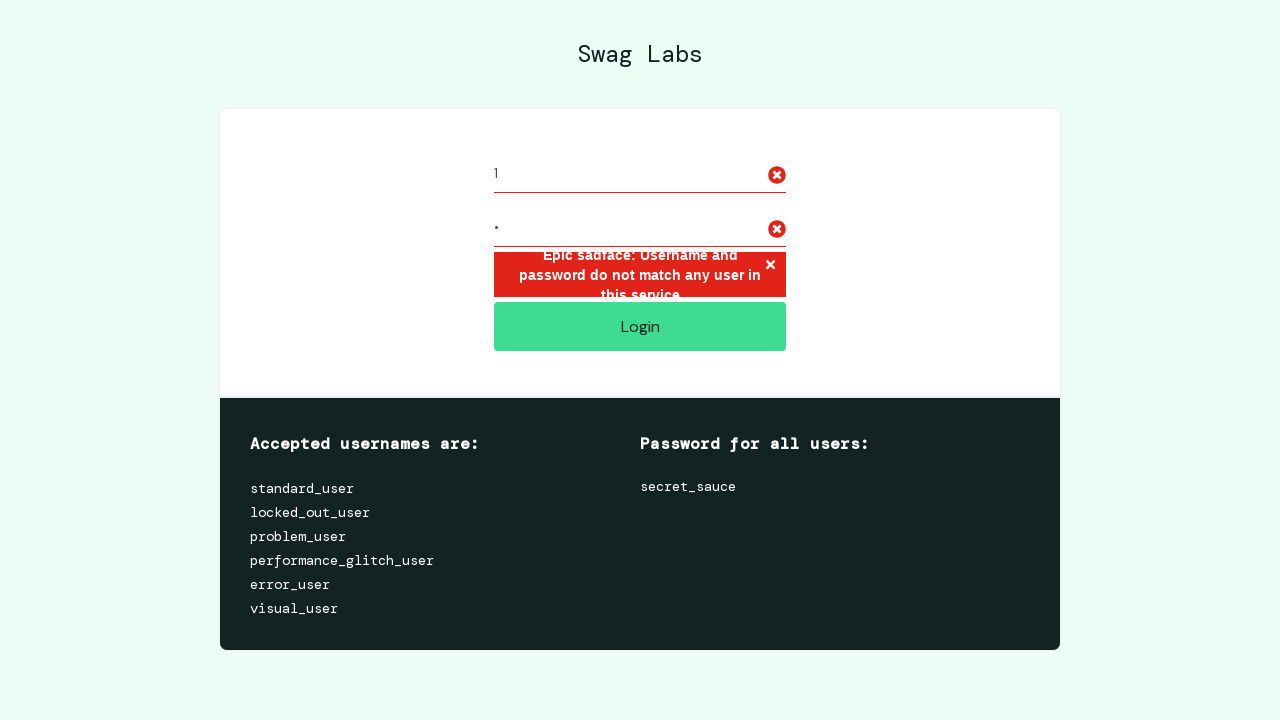

Retrieved error message text content
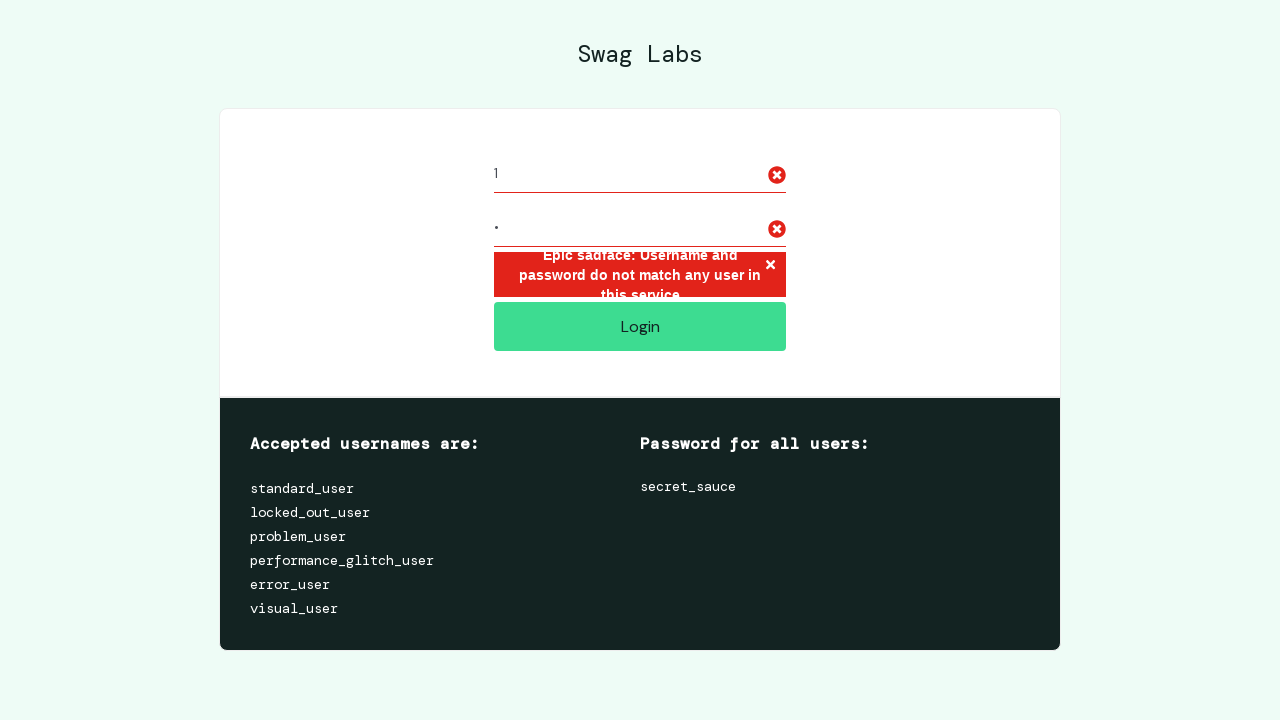

Verified error message matches expected text: 'Epic sadface: Username and password do not match any user in this service'
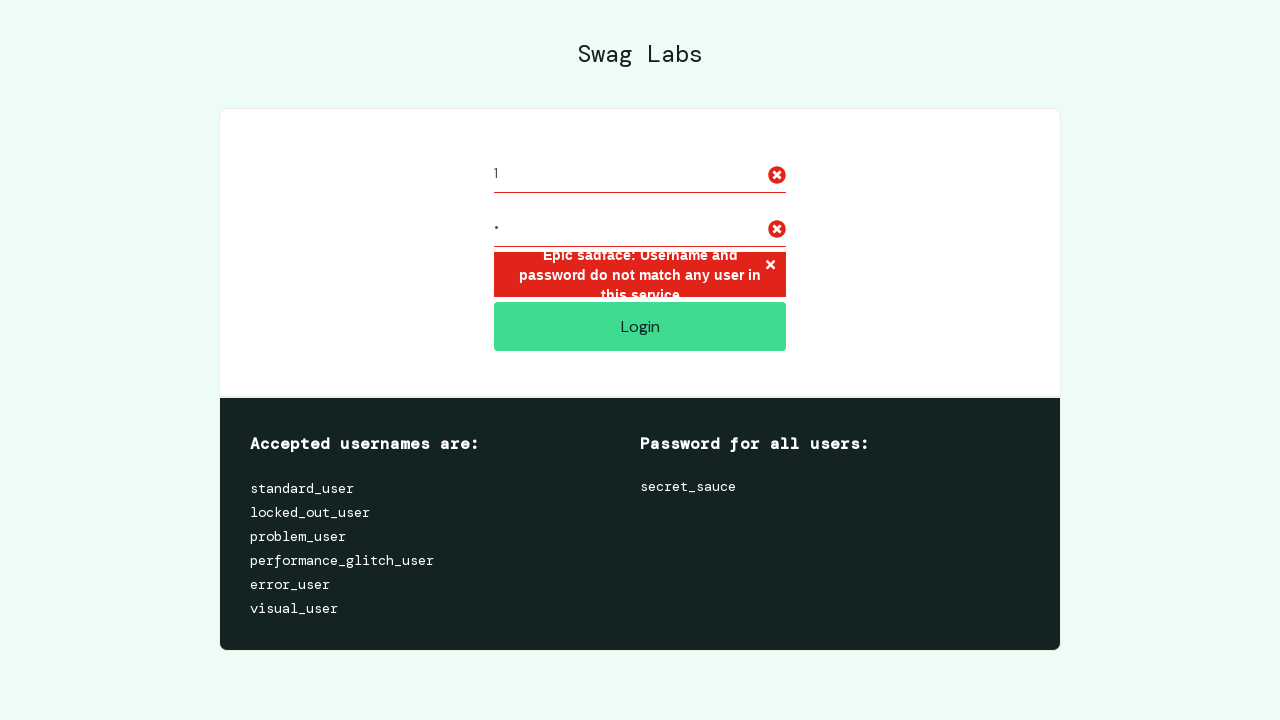

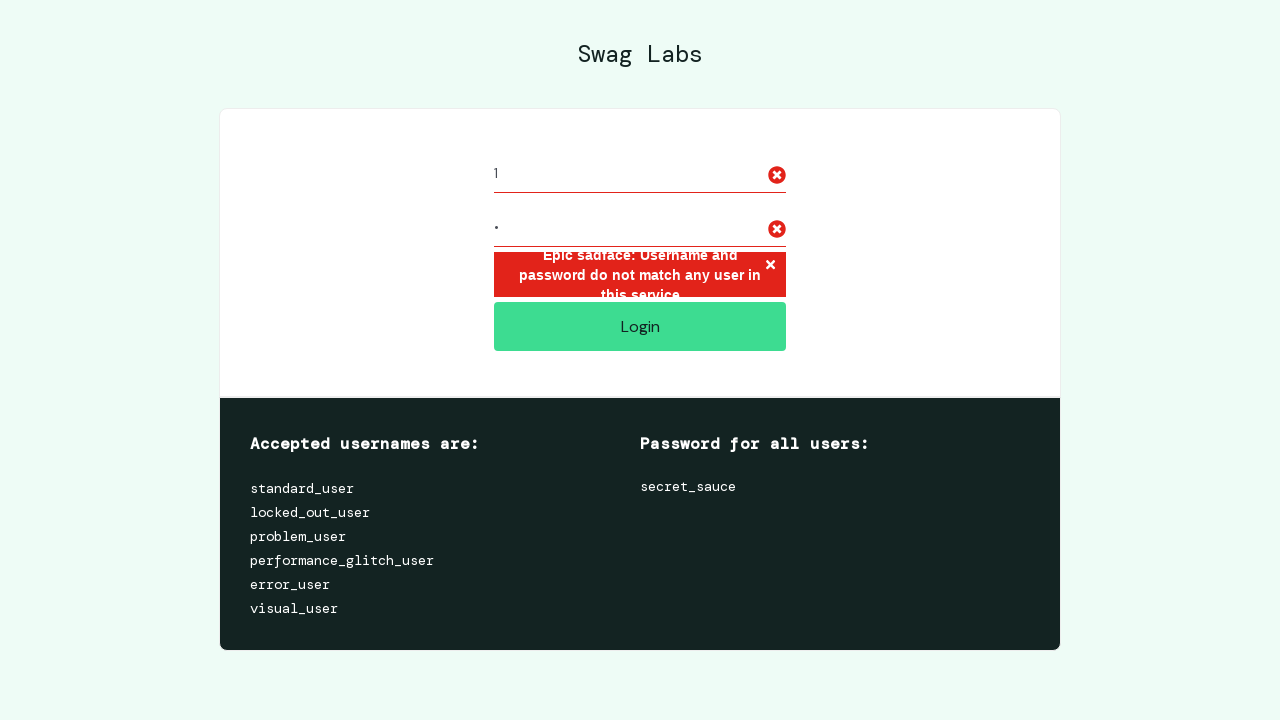